Tests downloading a Python Windows embed zip file by navigating to the Python 3.10.0 release page and clicking the download link.

Starting URL: https://www.python.org/downloads/release/python-3100/

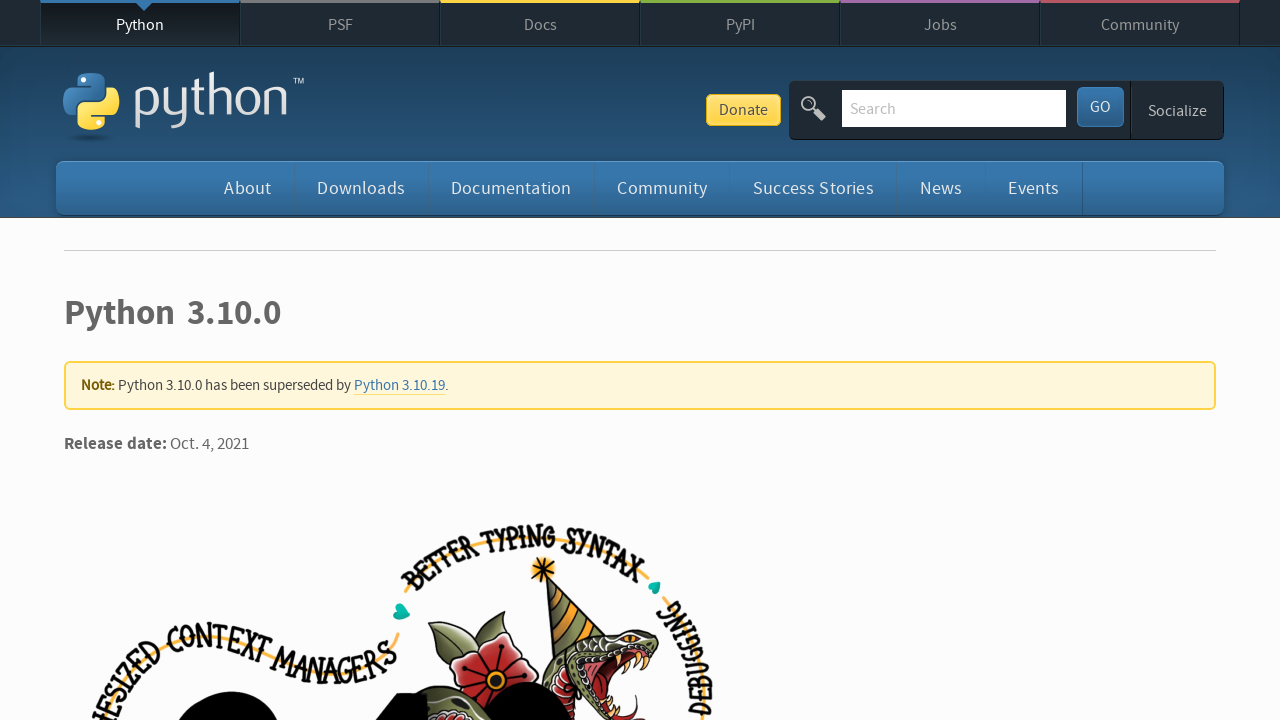

Clicked download link for Python 3.10.0 Windows embed zip file at (192, 360) on a[href='https://www.python.org/ftp/python/3.10.0/python-3.10.0-embed-win32.zip']
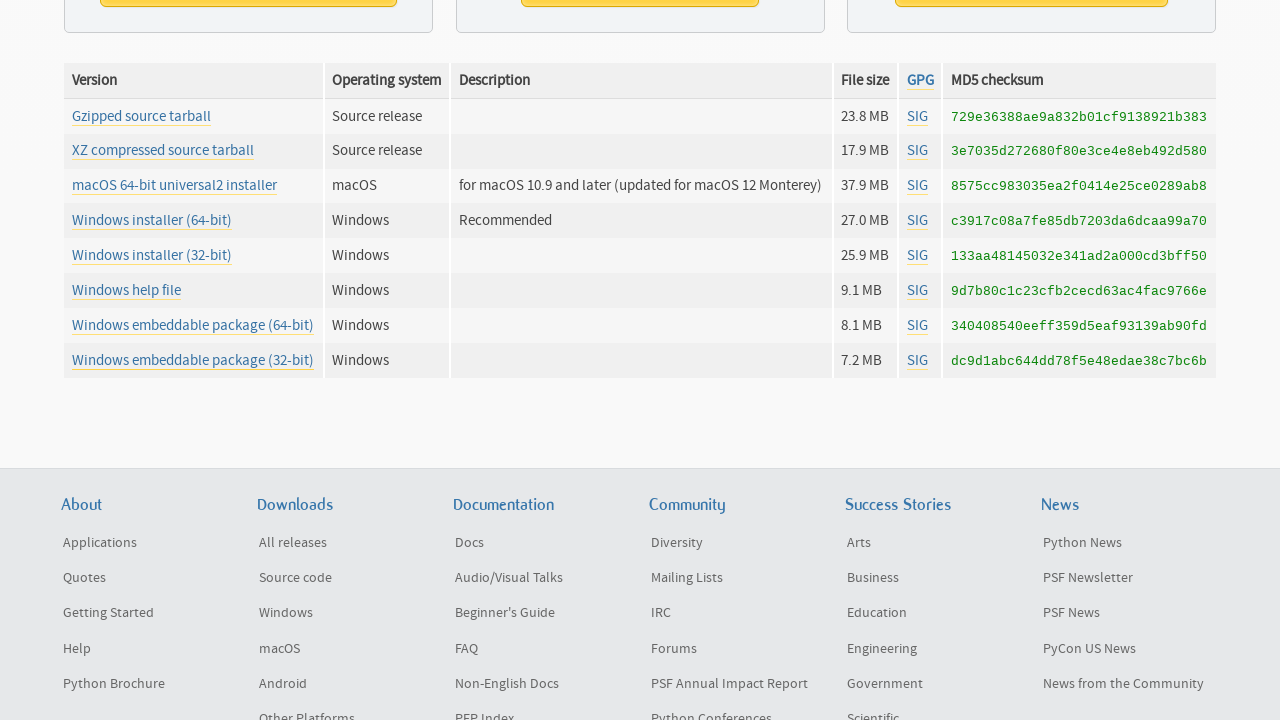

Waited 3 seconds for download to initiate
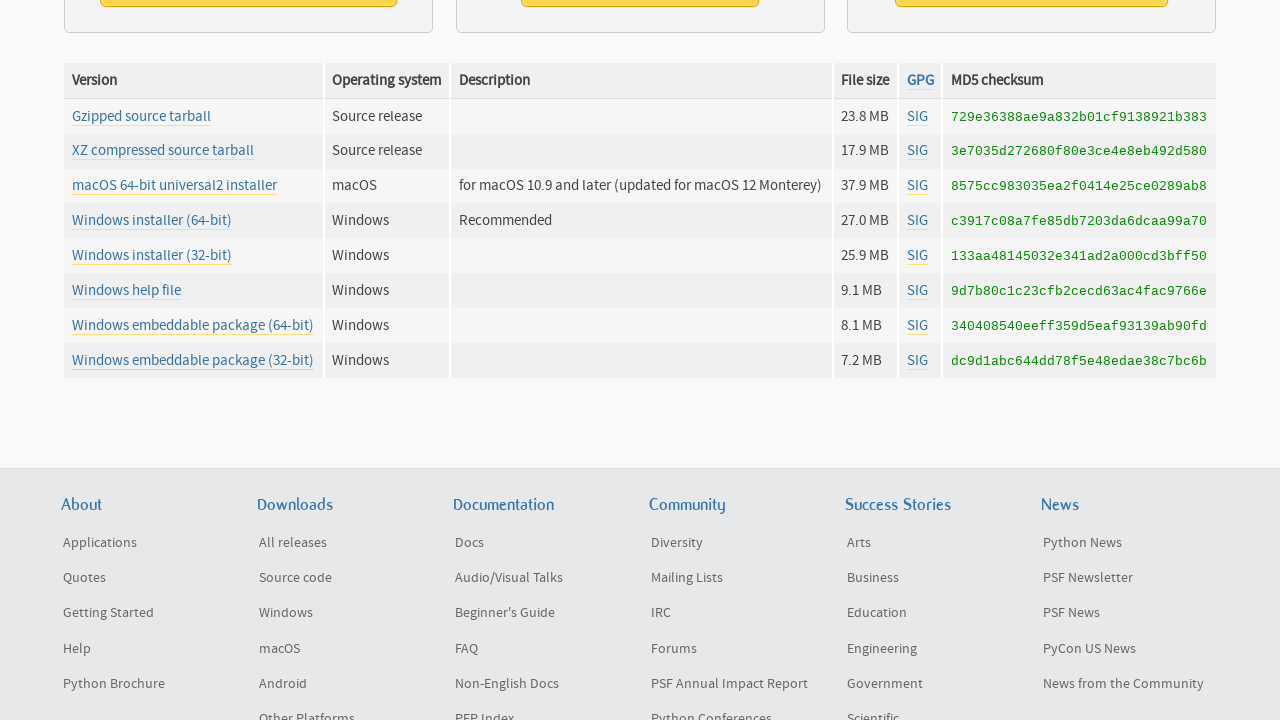

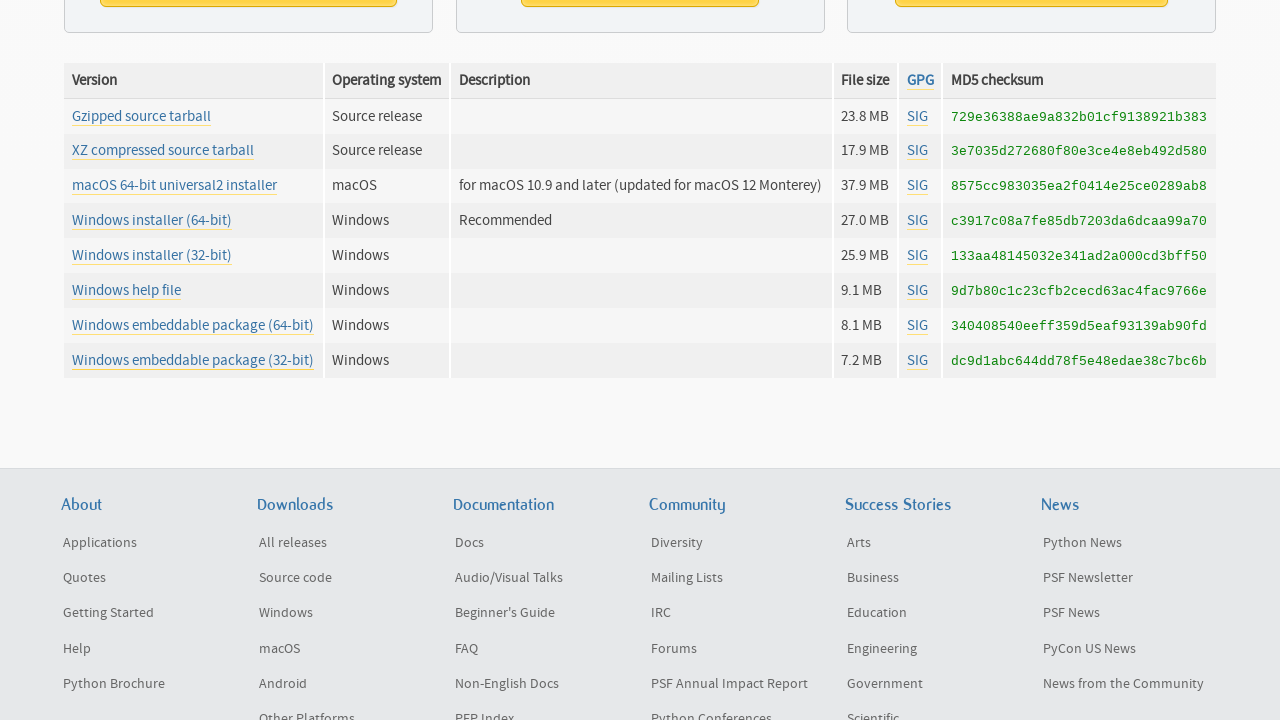